Tests that new todo items are appended to the bottom of the list and counter displays correctly

Starting URL: https://demo.playwright.dev/todomvc

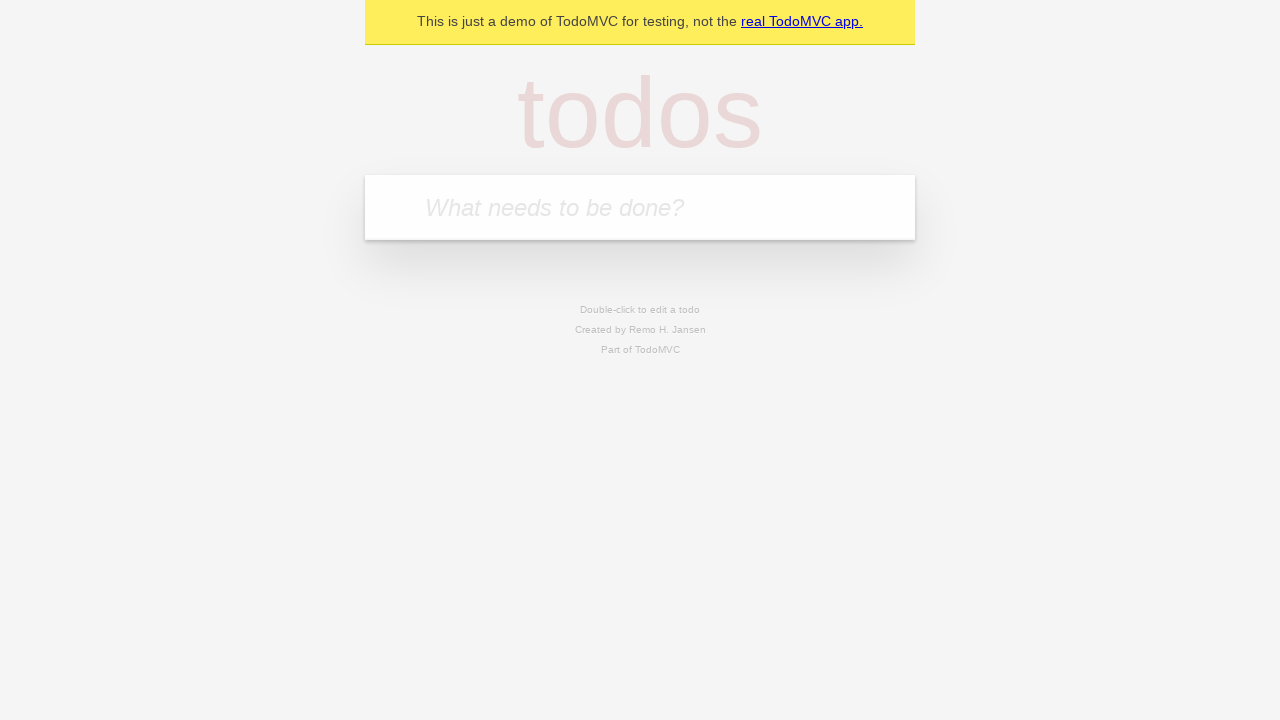

Filled todo input field with 'buy some cheese' on internal:attr=[placeholder="What needs to be done?"i]
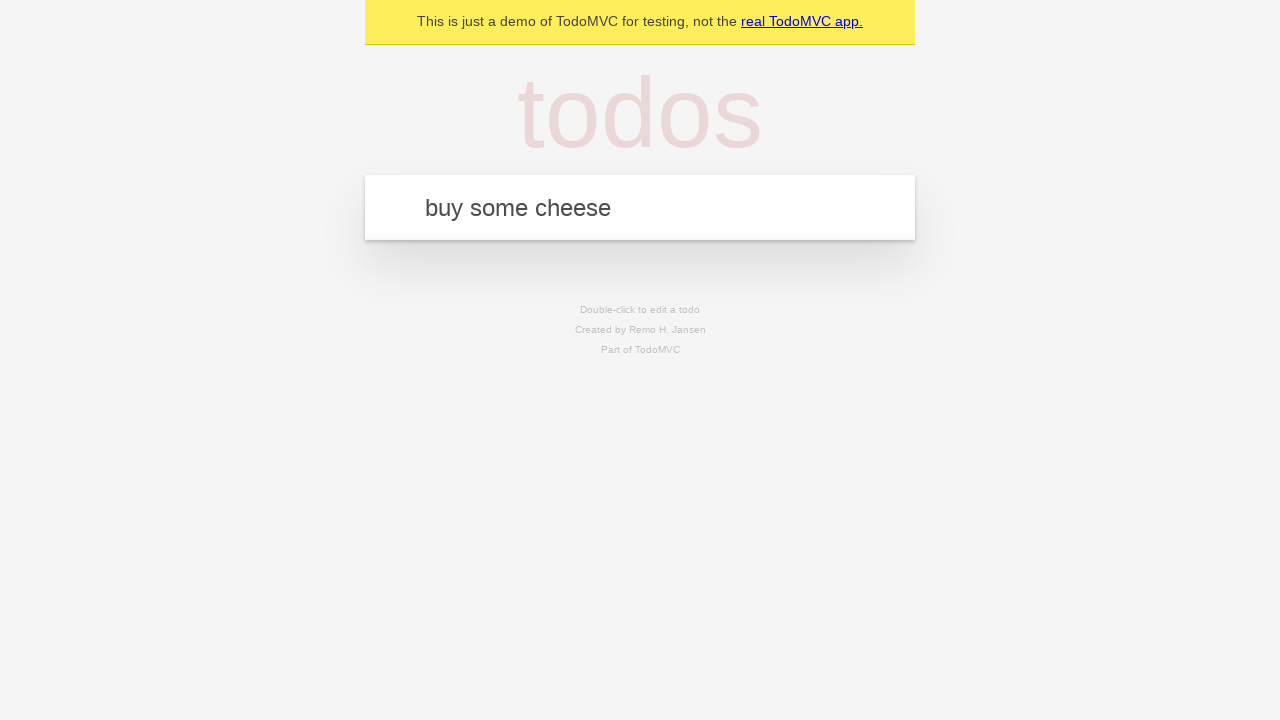

Pressed Enter to add 'buy some cheese' to the todo list on internal:attr=[placeholder="What needs to be done?"i]
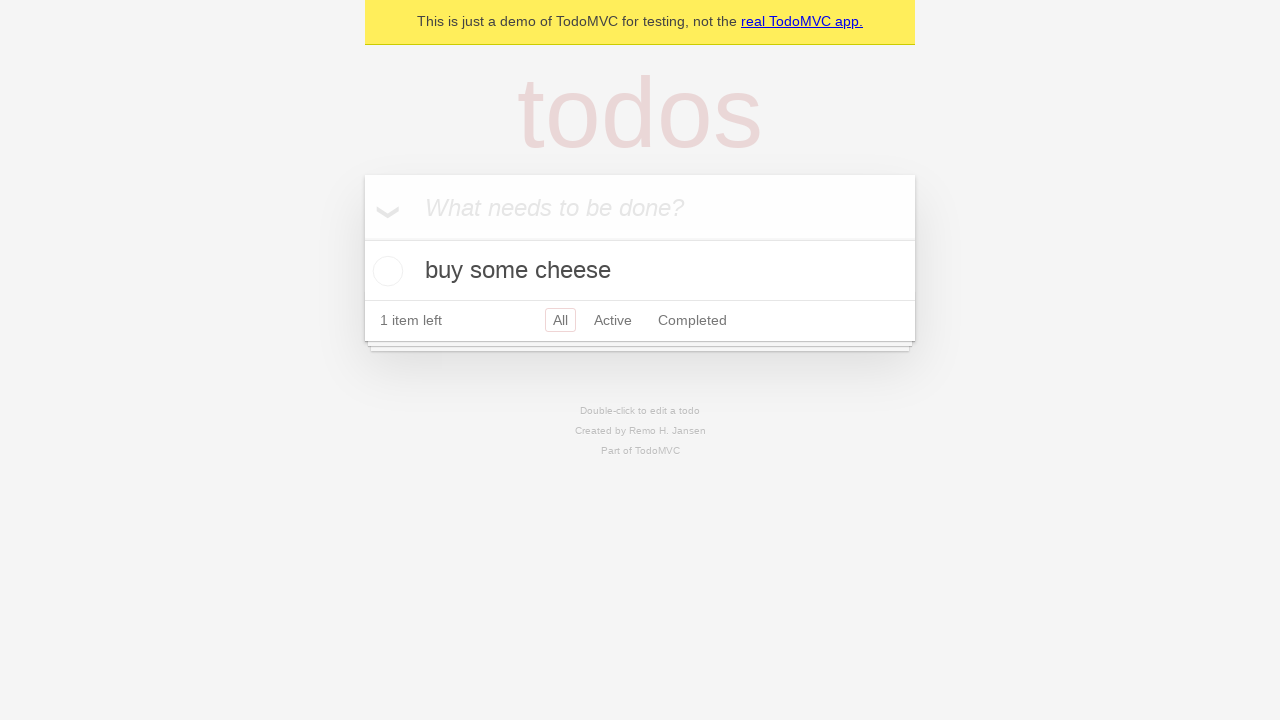

Filled todo input field with 'feed the cat' on internal:attr=[placeholder="What needs to be done?"i]
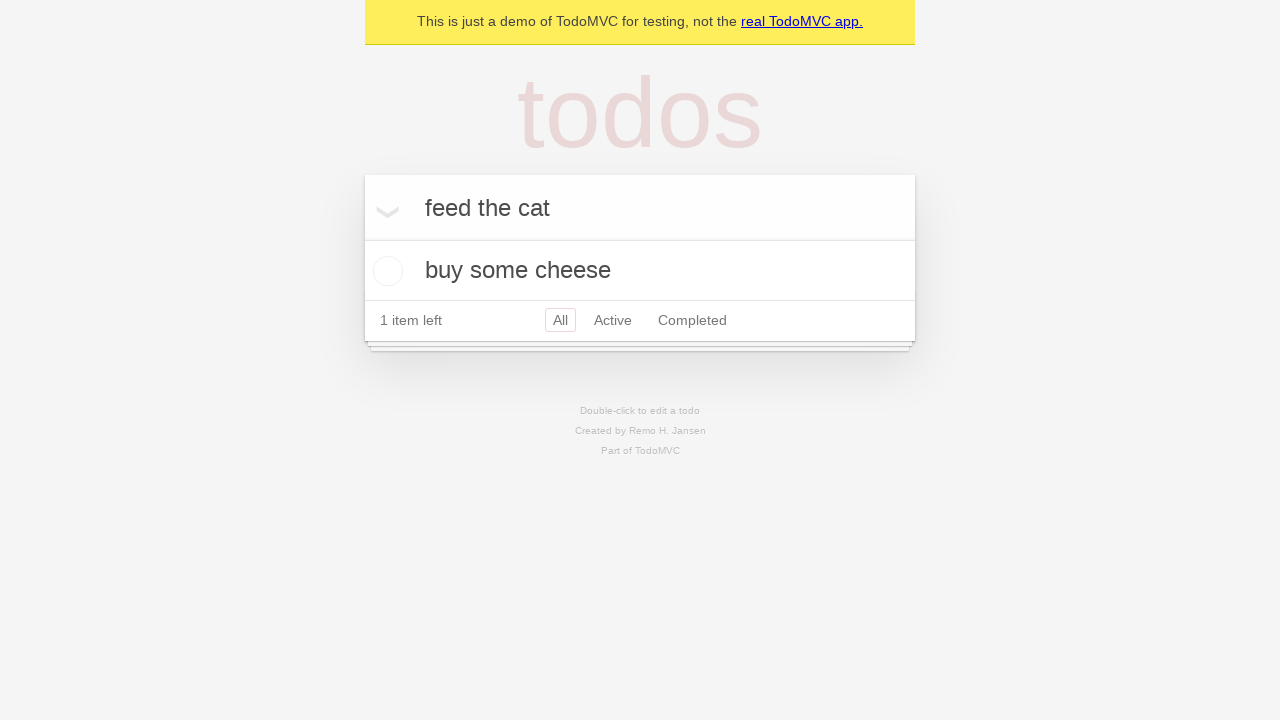

Pressed Enter to add 'feed the cat' to the todo list on internal:attr=[placeholder="What needs to be done?"i]
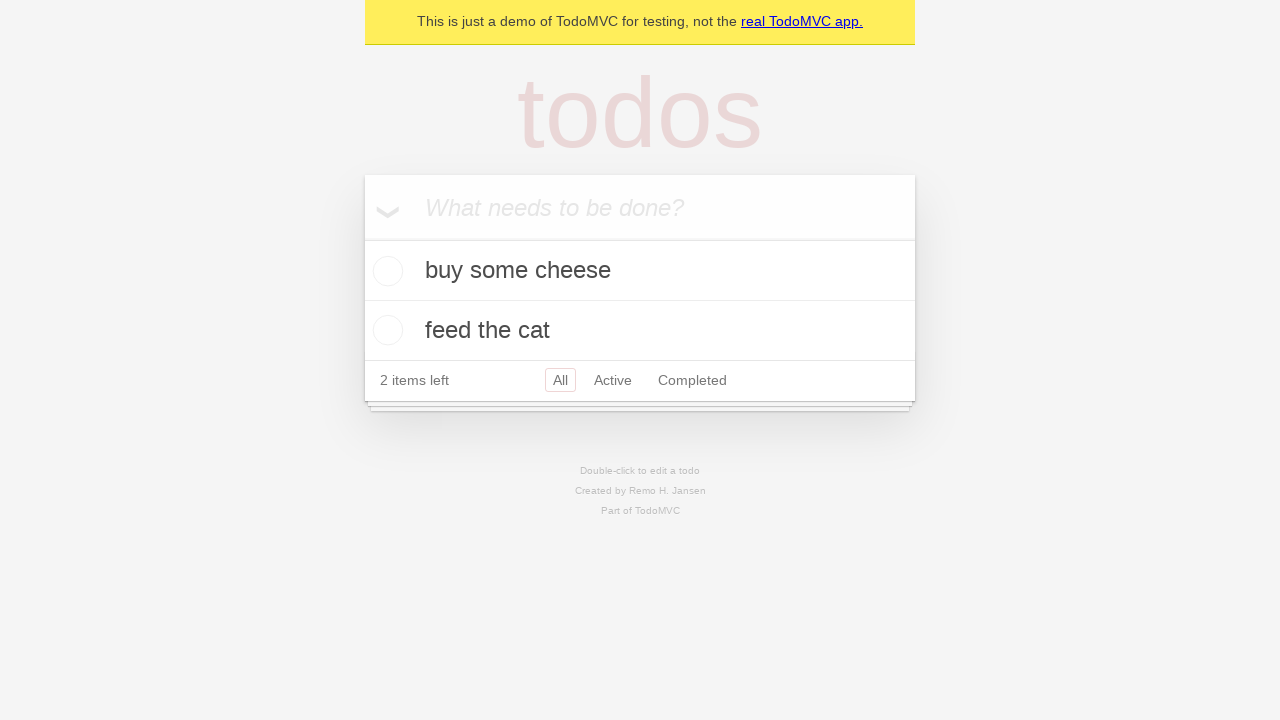

Filled todo input field with 'book a doctors appointment' on internal:attr=[placeholder="What needs to be done?"i]
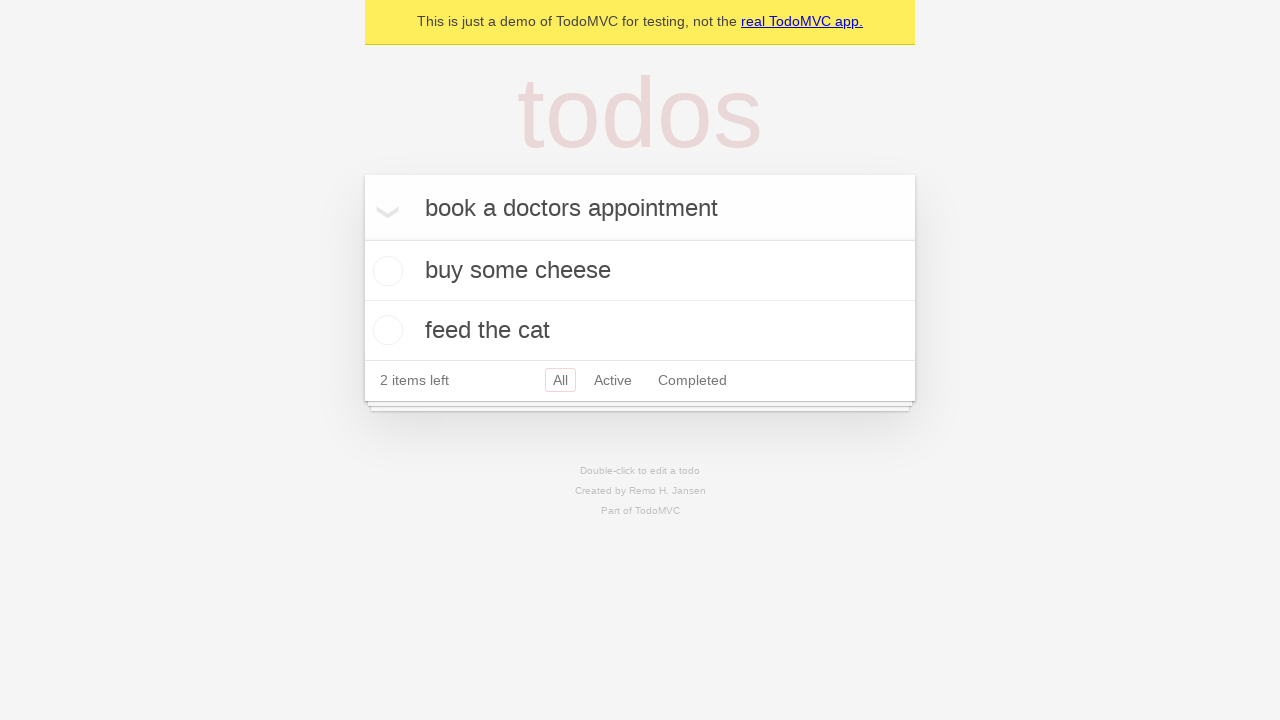

Pressed Enter to add 'book a doctors appointment' to the todo list on internal:attr=[placeholder="What needs to be done?"i]
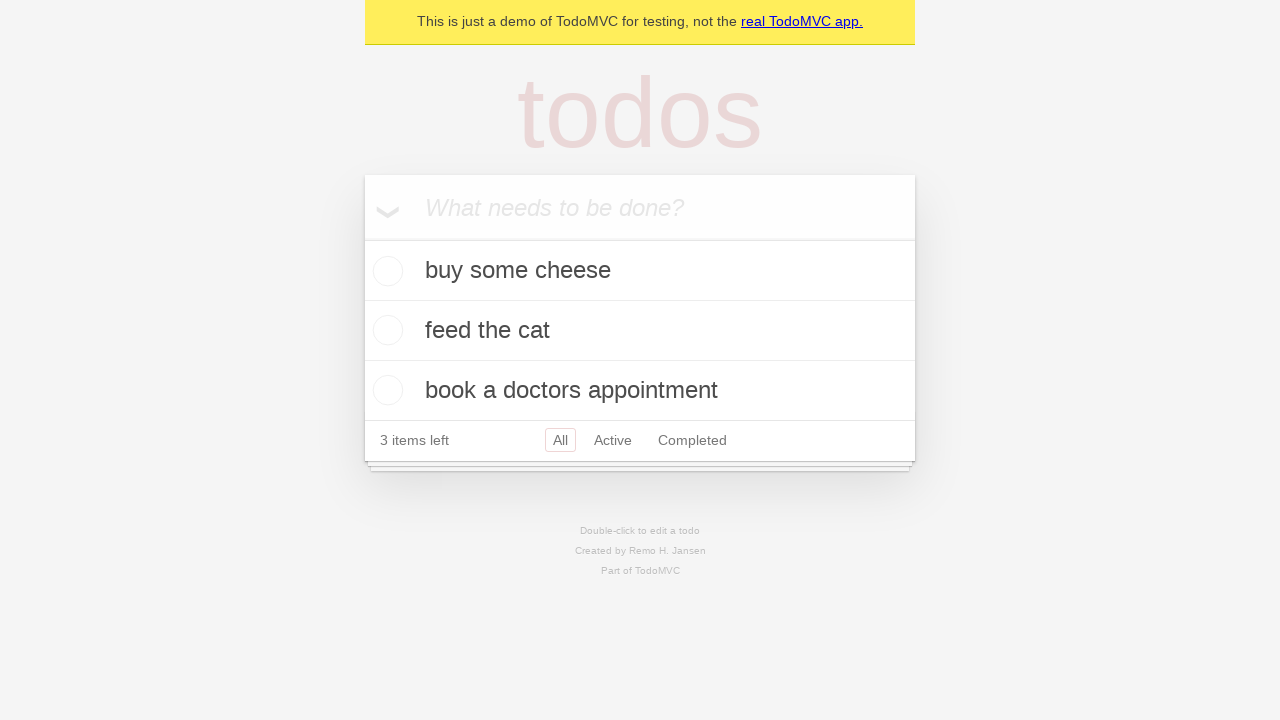

Todo counter element loaded
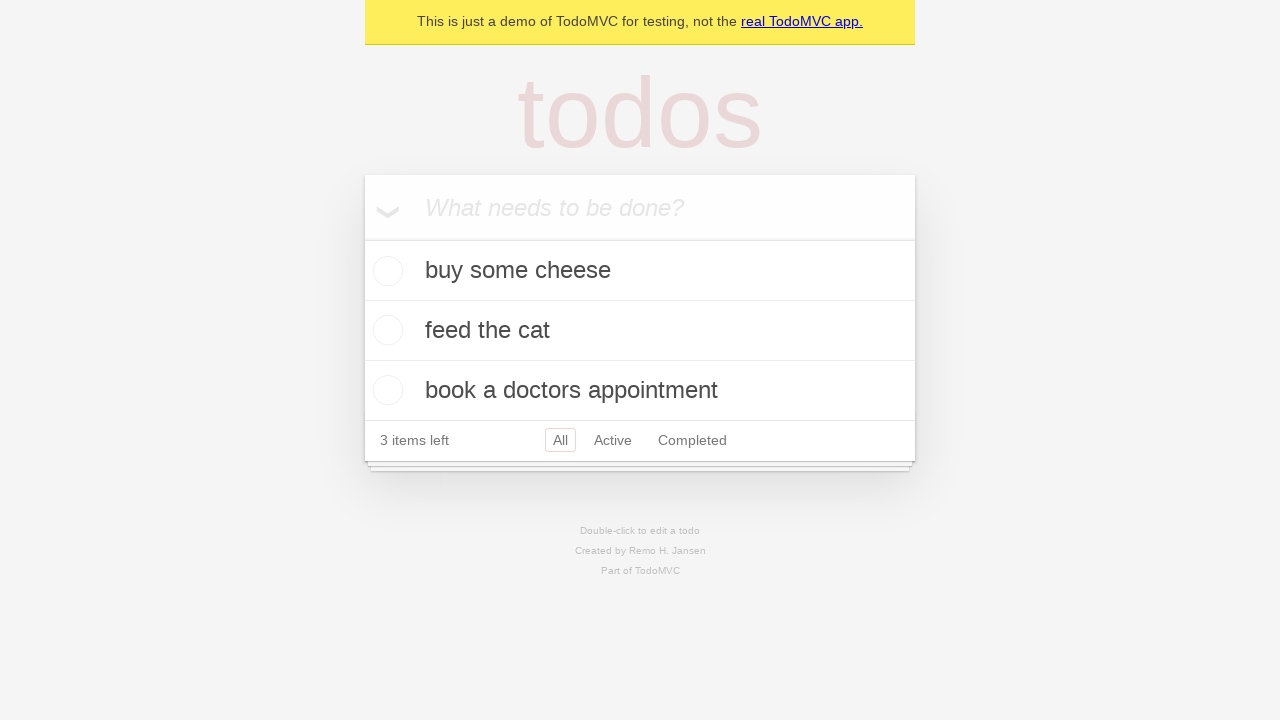

Verified counter displays '3 items left' - all three items appended to bottom of list
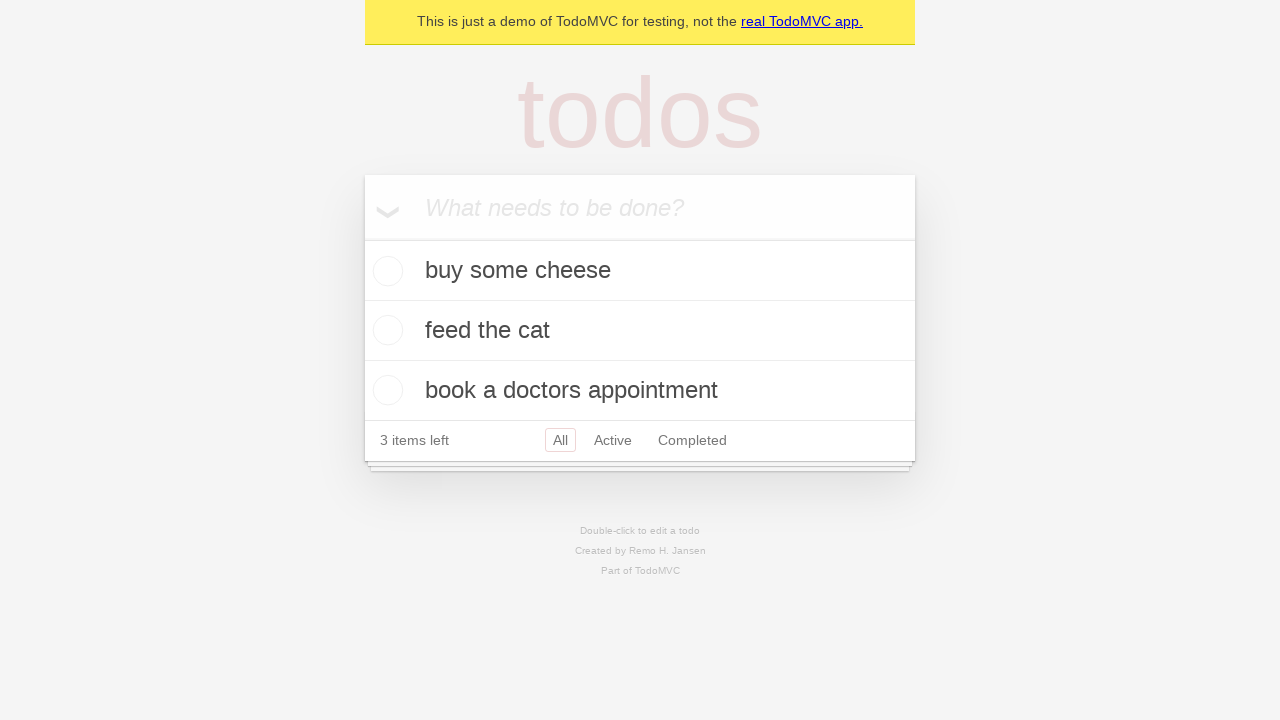

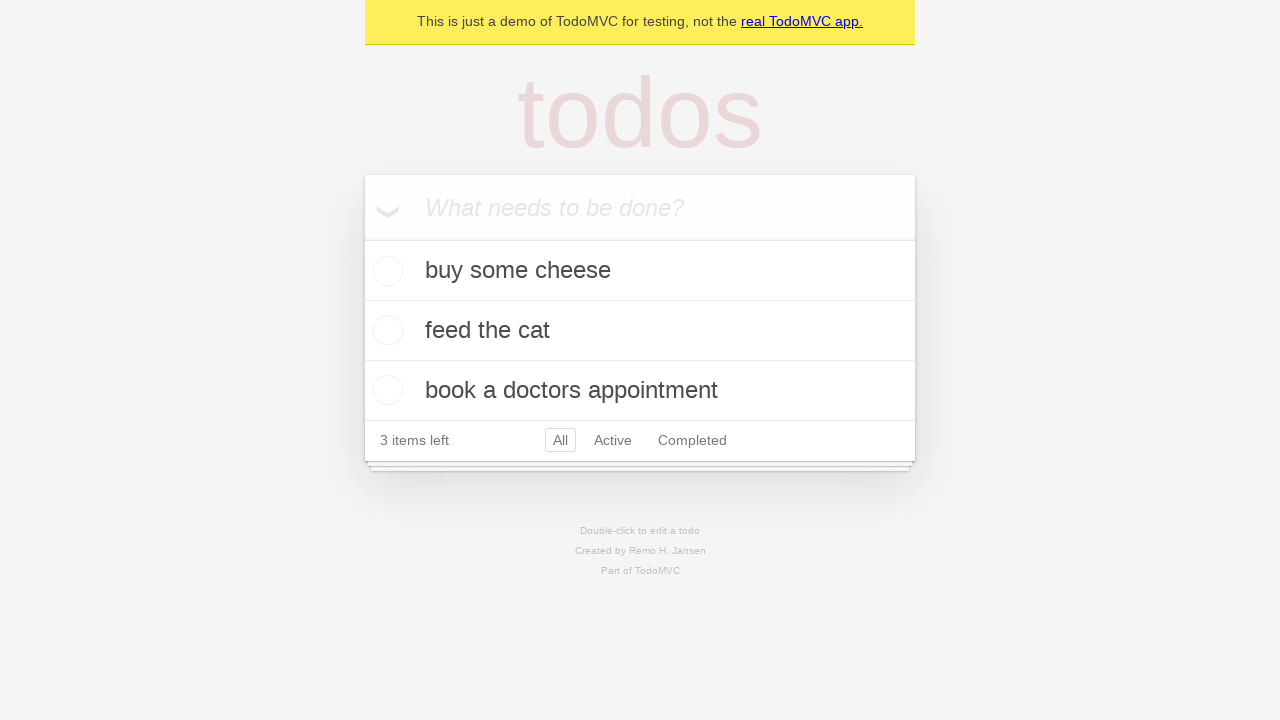